Tests dropdown selection functionality by selecting options using index, value, and visible text methods, then validating the selections on an old-style select menu.

Starting URL: https://demoqa.com/select-menu

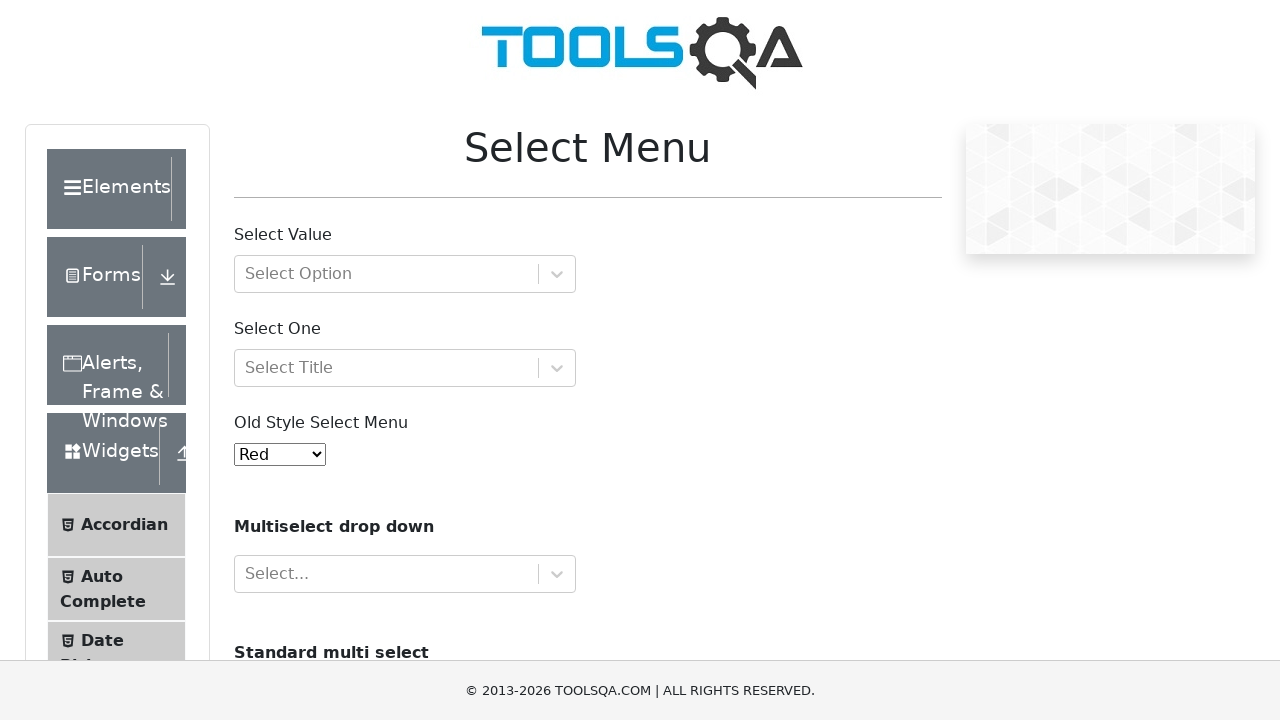

Selected Yellow option by index 3 from dropdown on select#oldSelectMenu
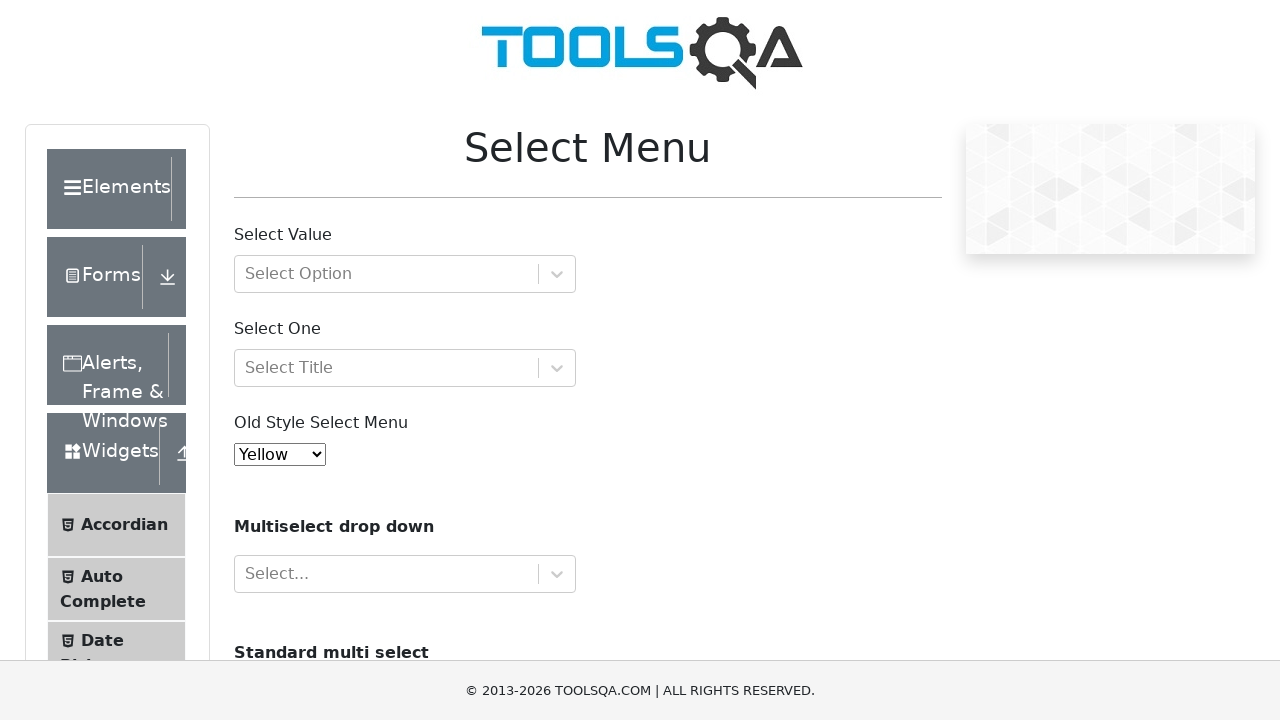

Retrieved input value from dropdown
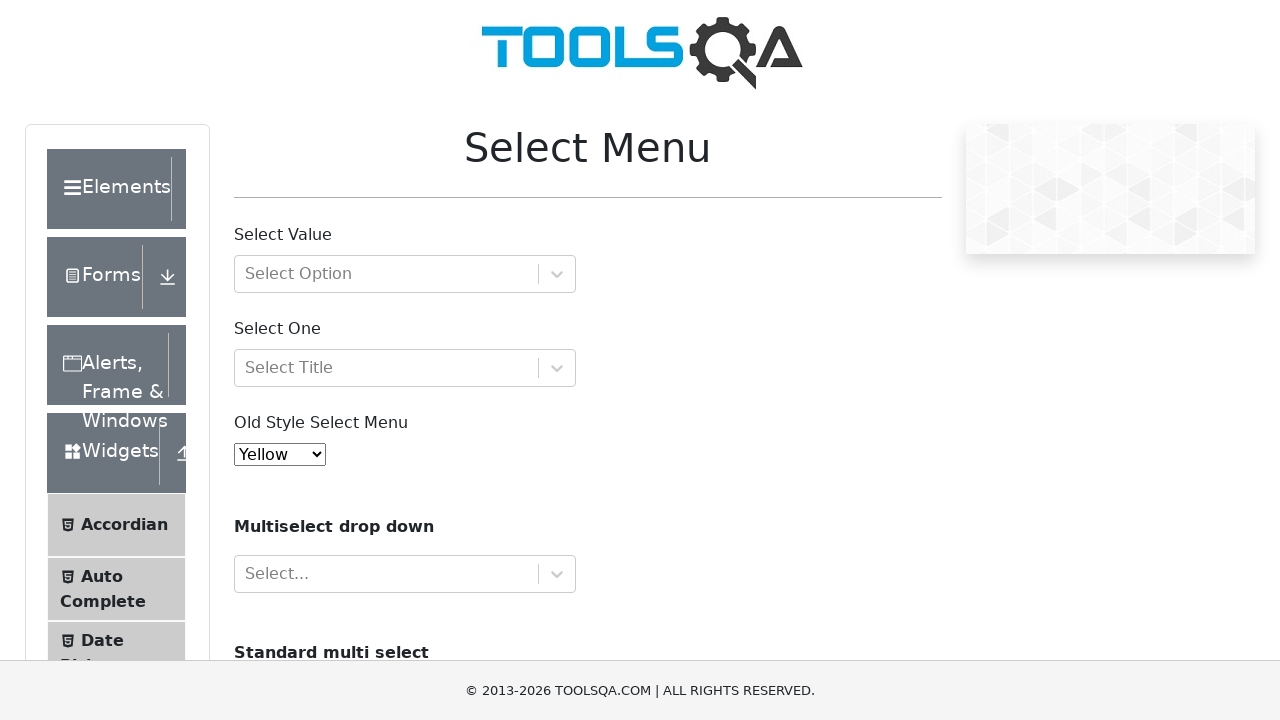

Verified Yellow option is selected
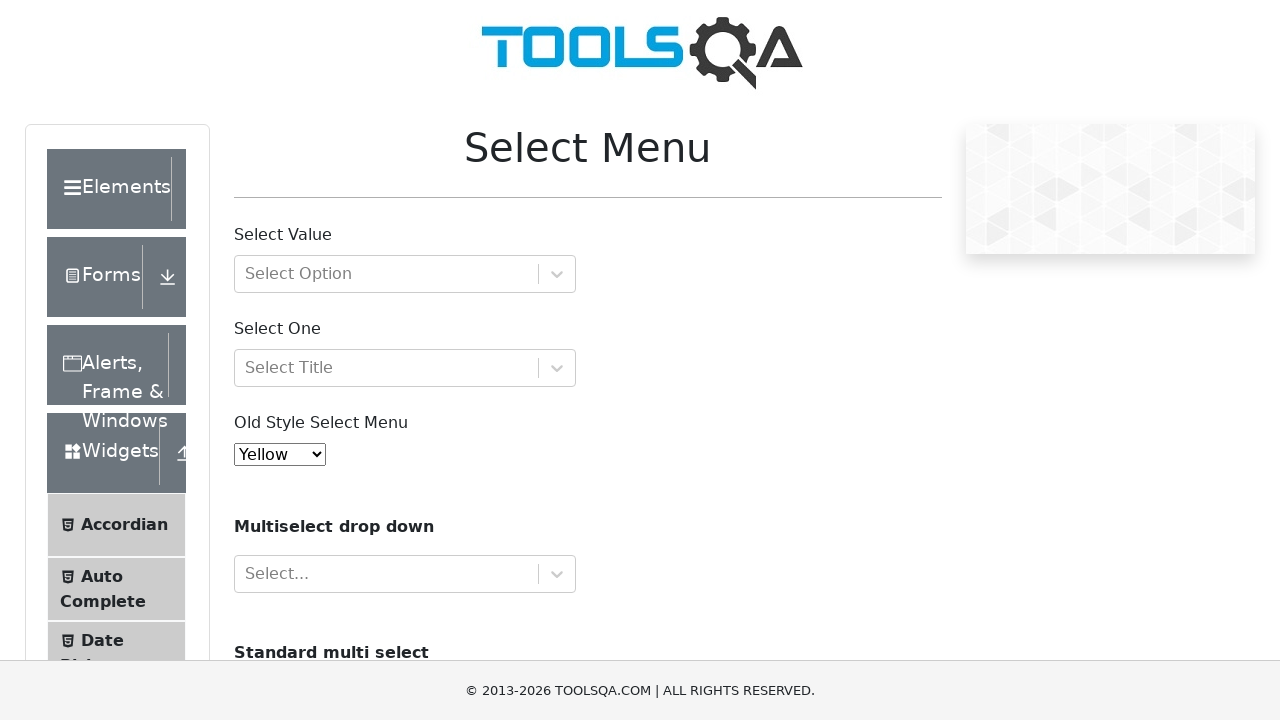

Selected Red option by value 'red' from dropdown on select#oldSelectMenu
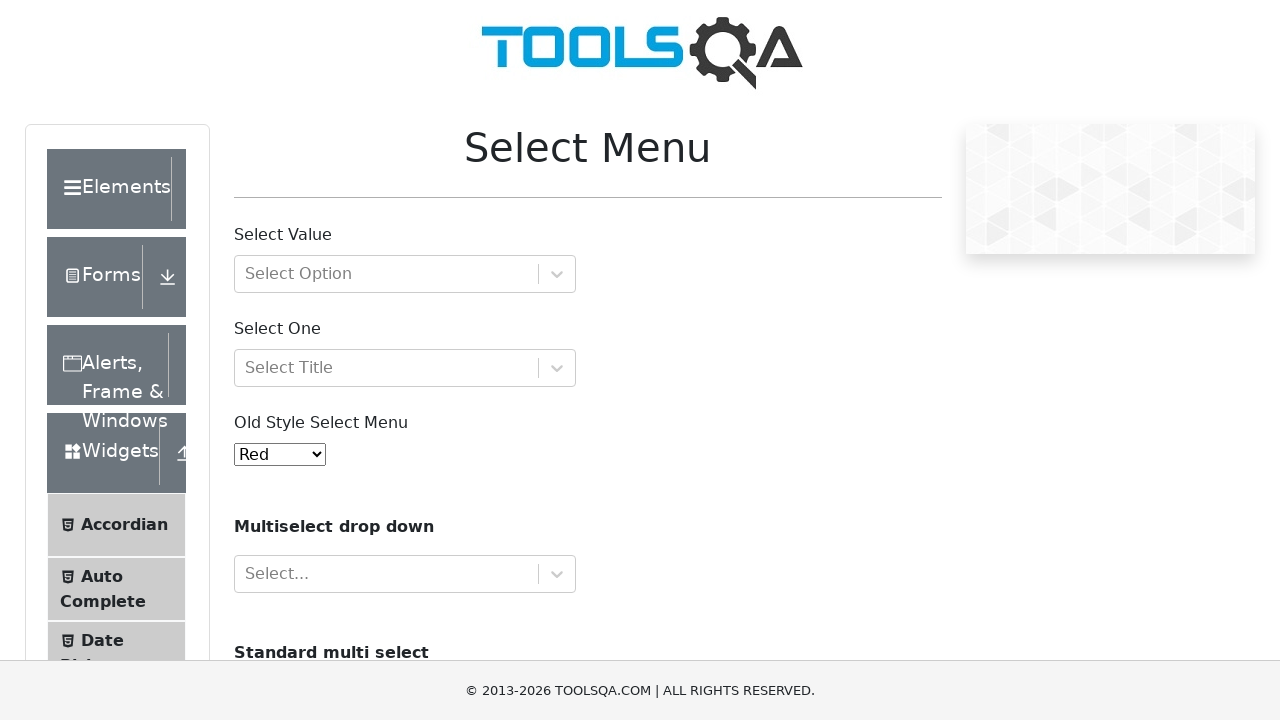

Verified Red option is selected
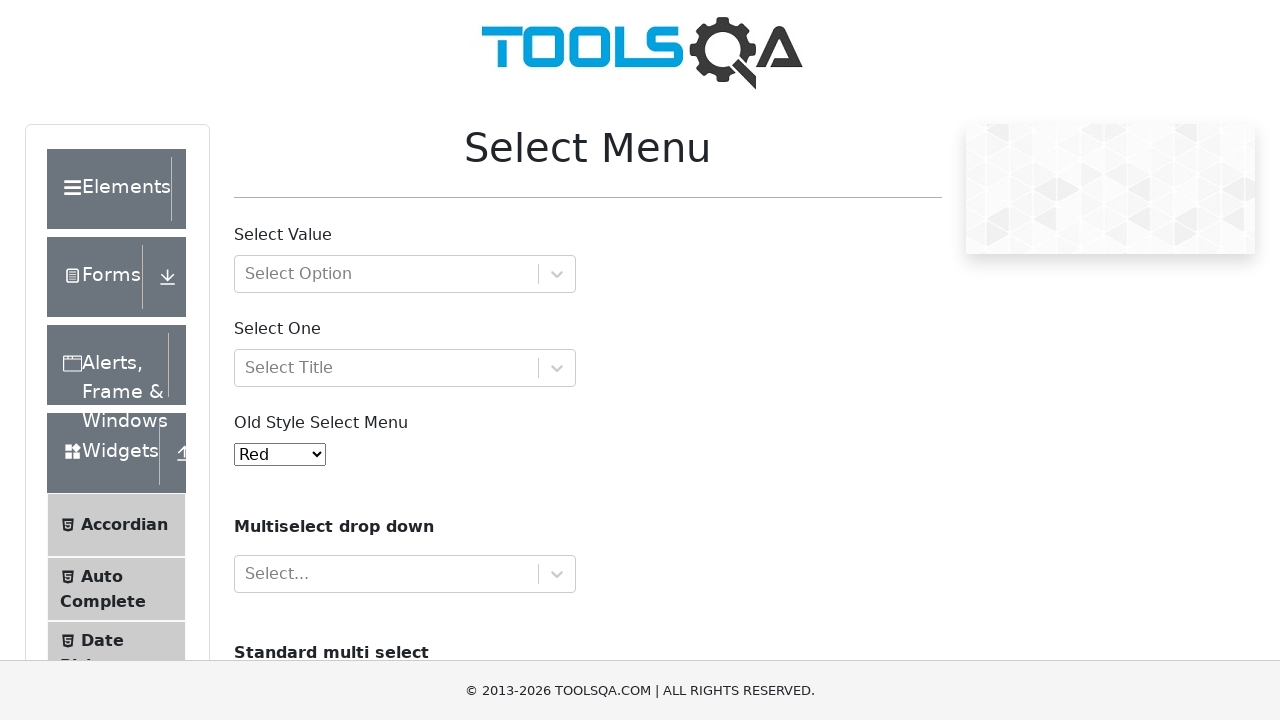

Selected White option by visible text label from dropdown on select#oldSelectMenu
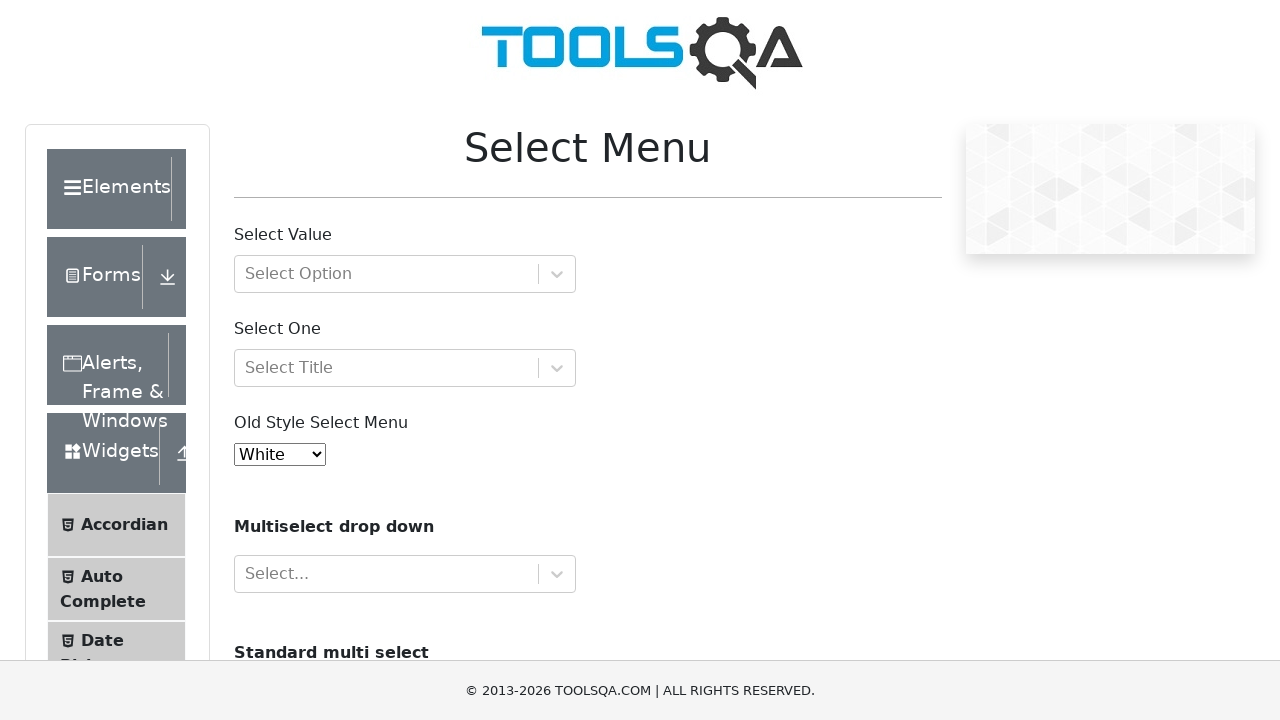

Verified White option is selected
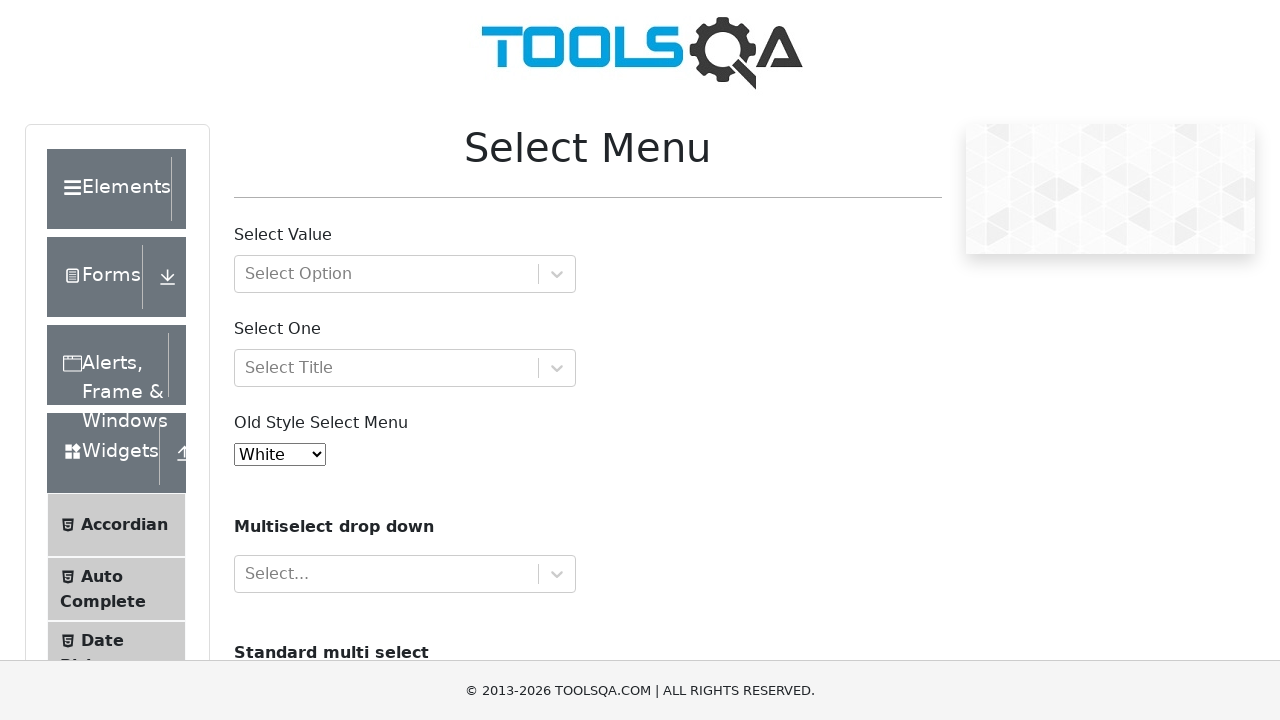

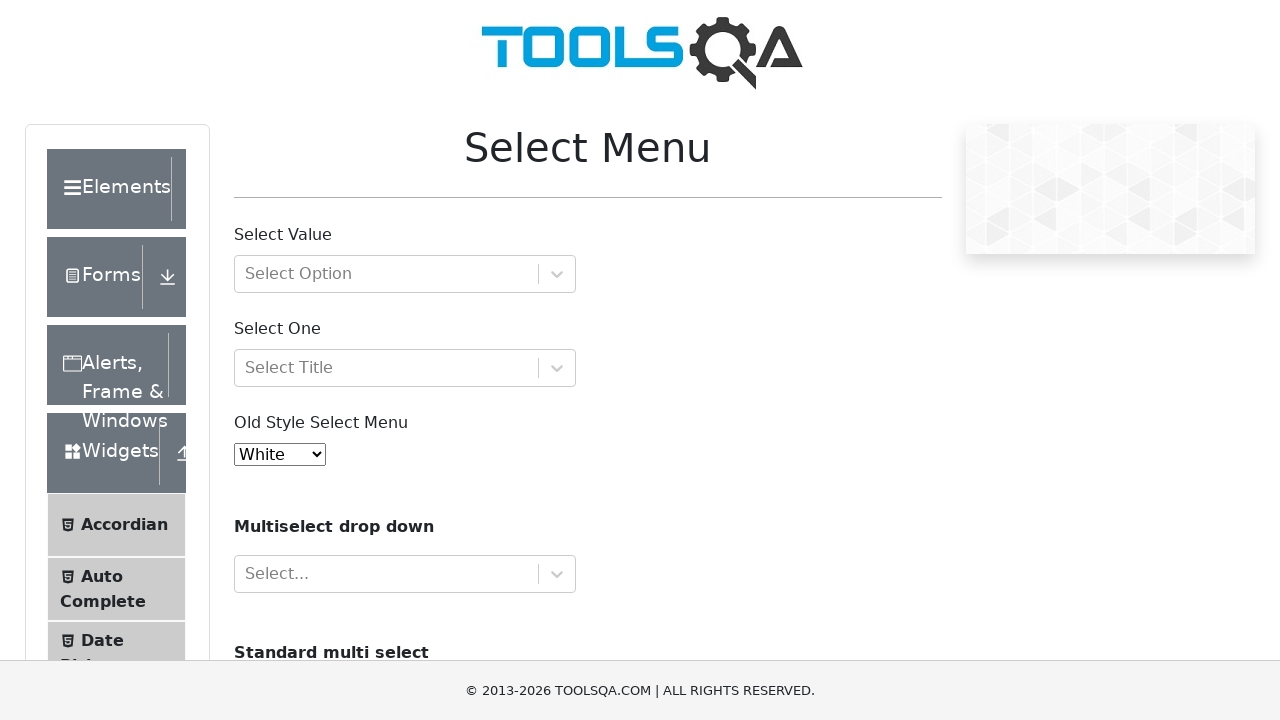